Tests navigation by clicking a link with mathematically calculated text, then fills out a multi-field form with personal information (first name, last name, city, country) and submits it.

Starting URL: http://suninjuly.github.io/find_link_text

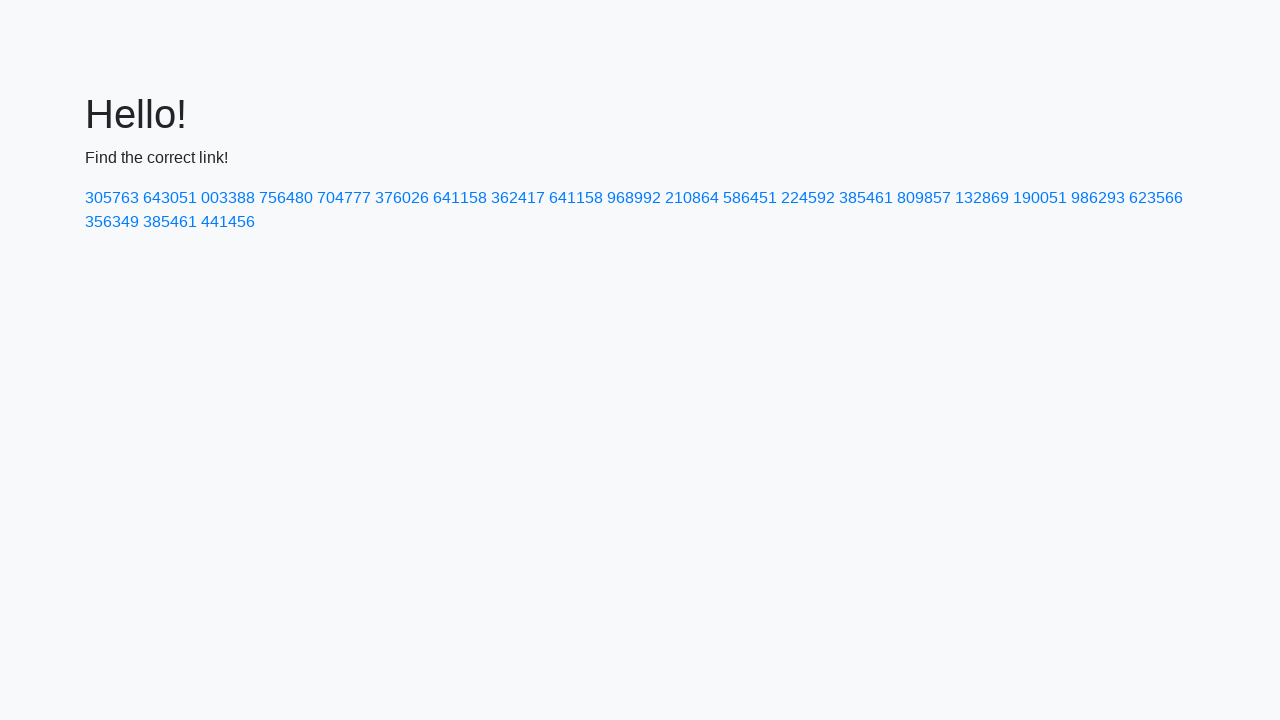

Clicked link with mathematically calculated text '224592' at (808, 198) on a:text-is('224592')
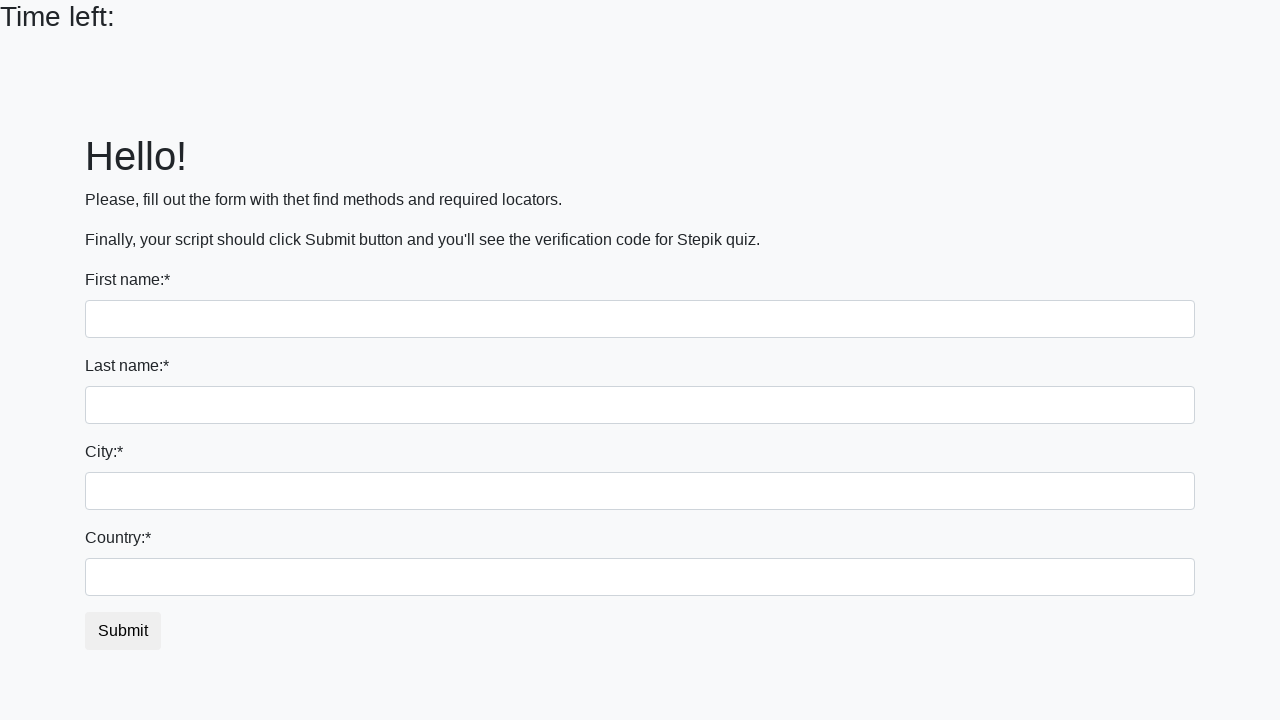

Filled first name field with 'Ivan' on input
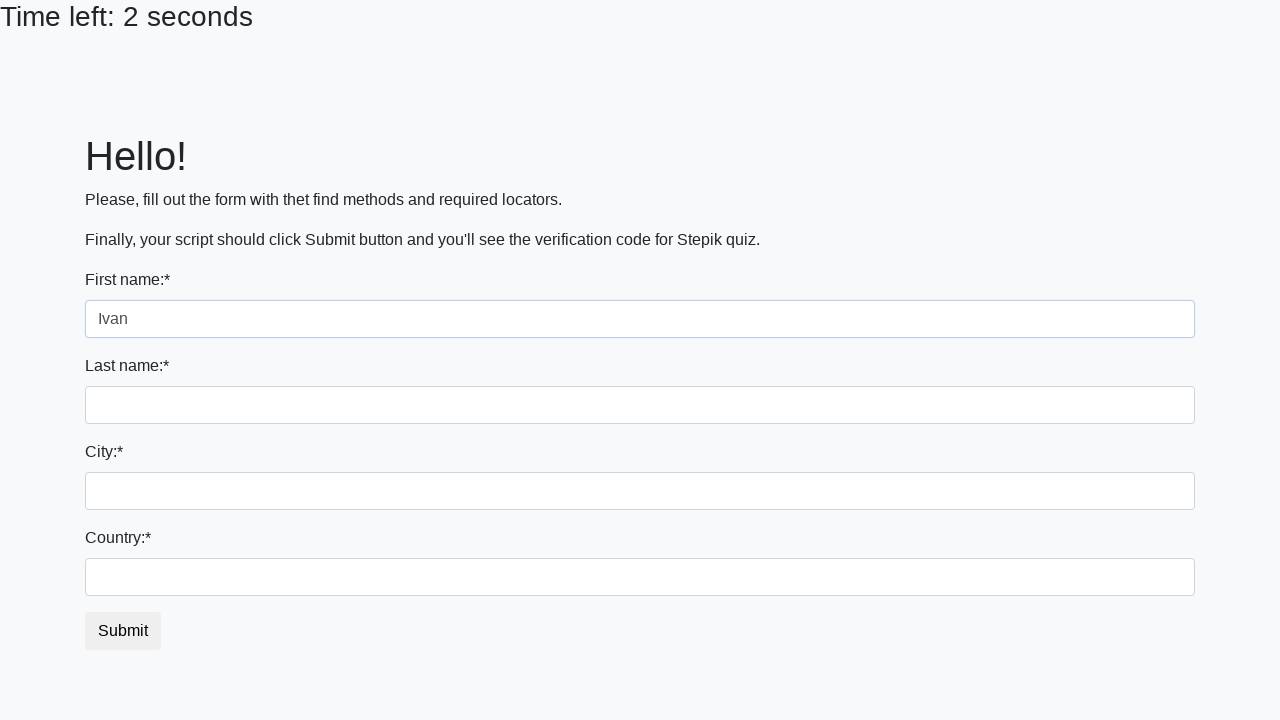

Filled last name field with 'Petrov' on input[name='last_name']
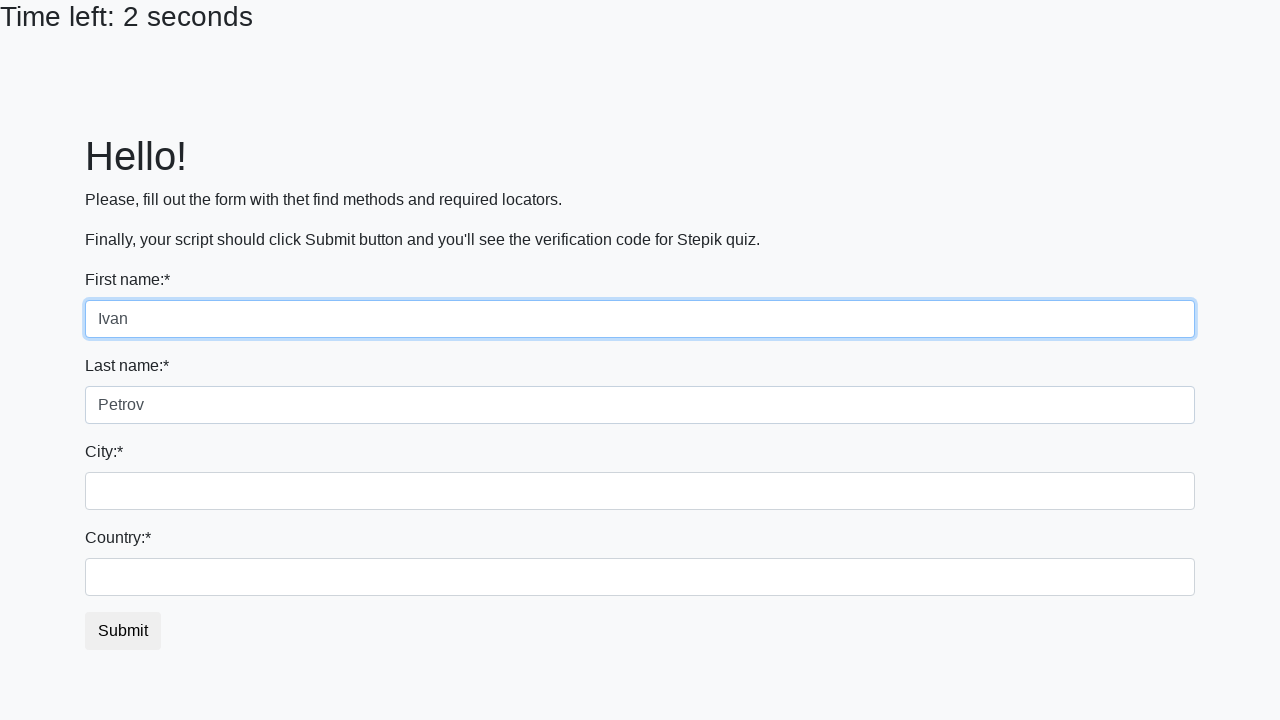

Filled city field with 'Smolensk' on .city
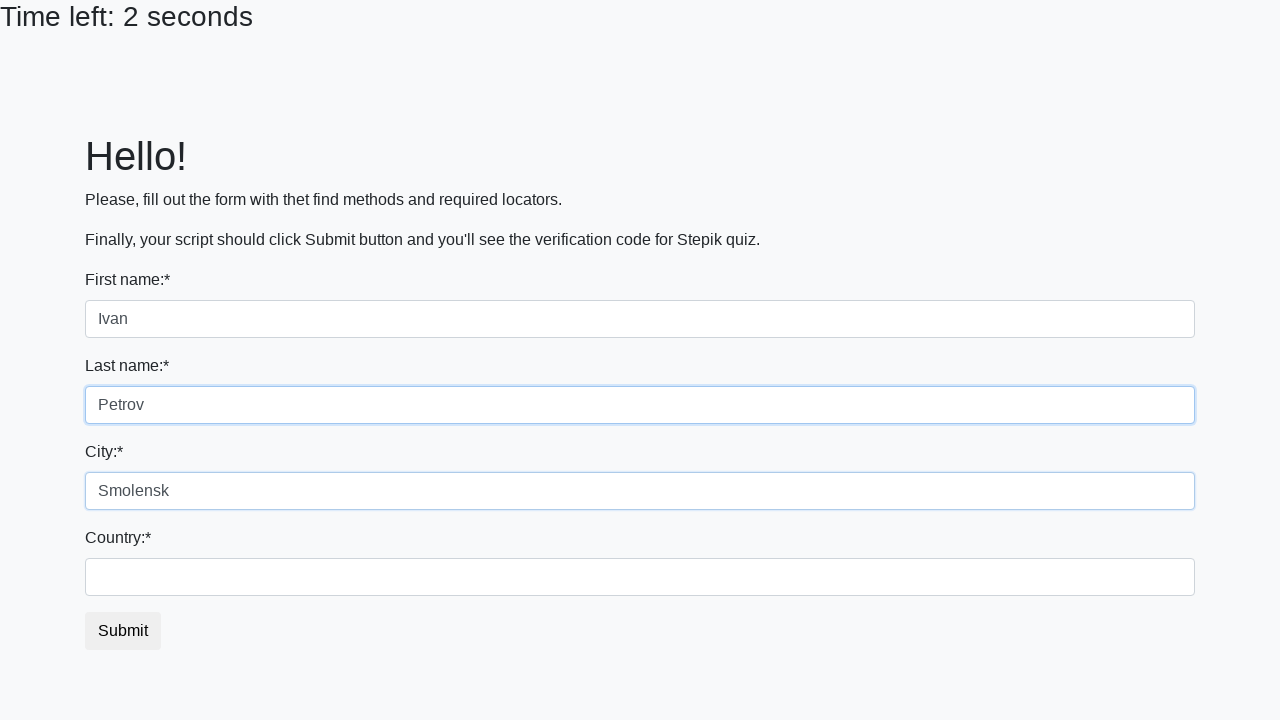

Filled country field with 'Russia' on #country
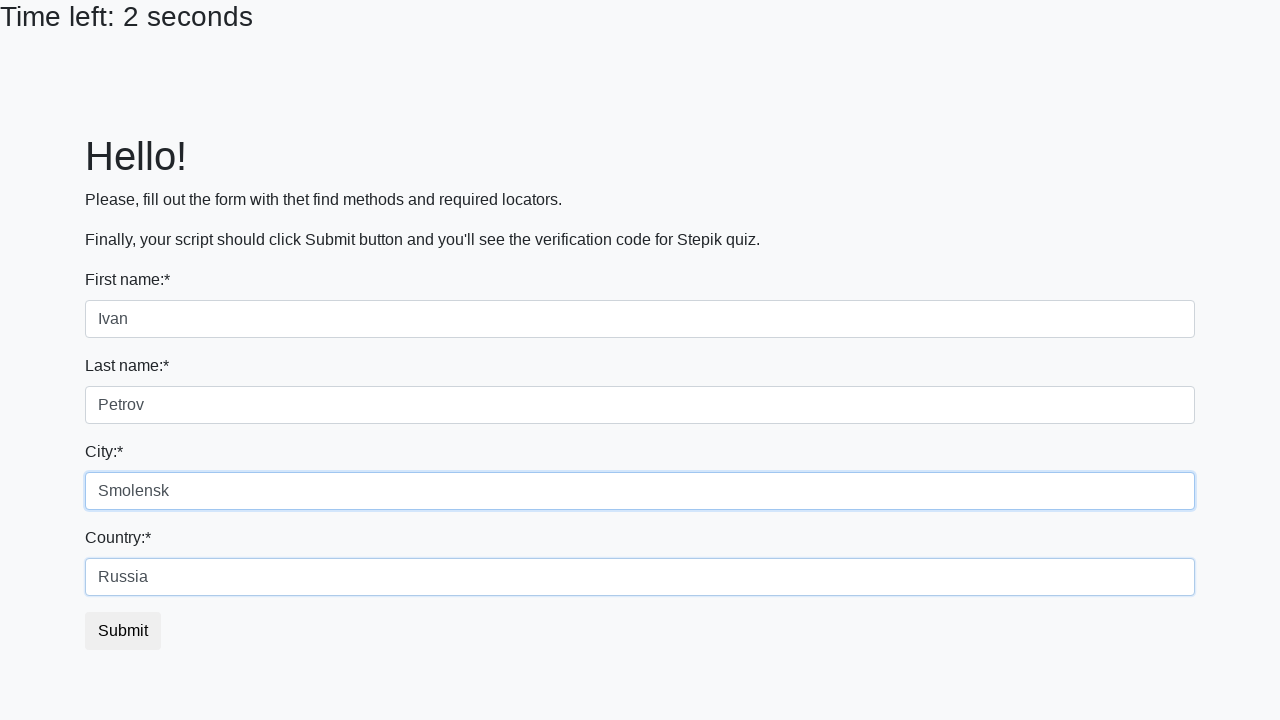

Clicked submit button to complete form submission at (123, 631) on button.btn
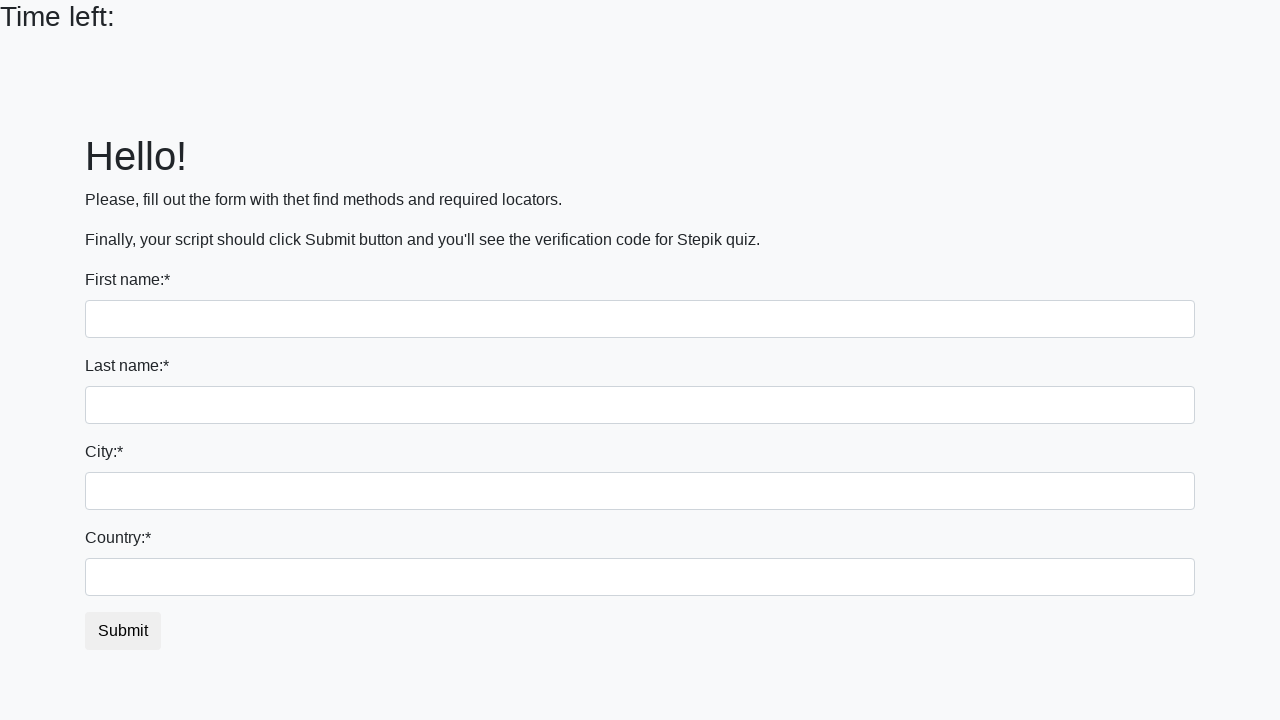

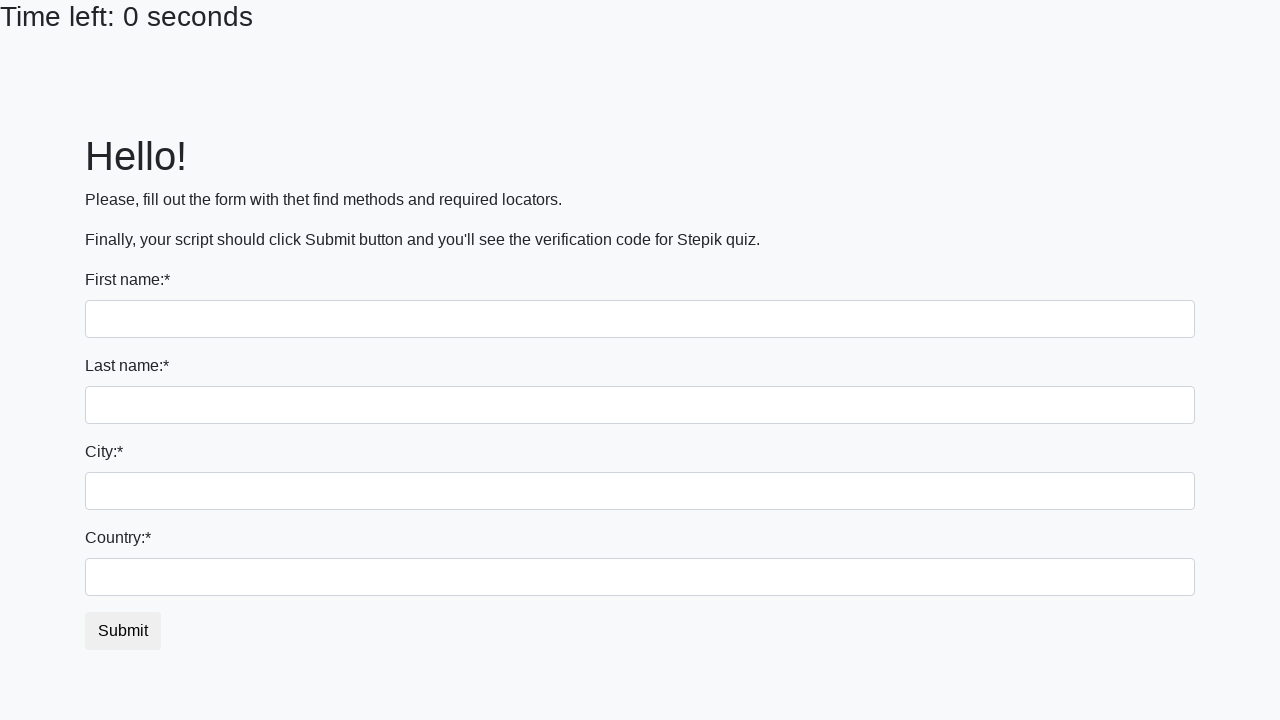